Tests entering text in a JavaScript prompt by clicking the third button, entering a name, accepting it, and verifying the result displays the entered name

Starting URL: https://the-internet.herokuapp.com/javascript_alerts

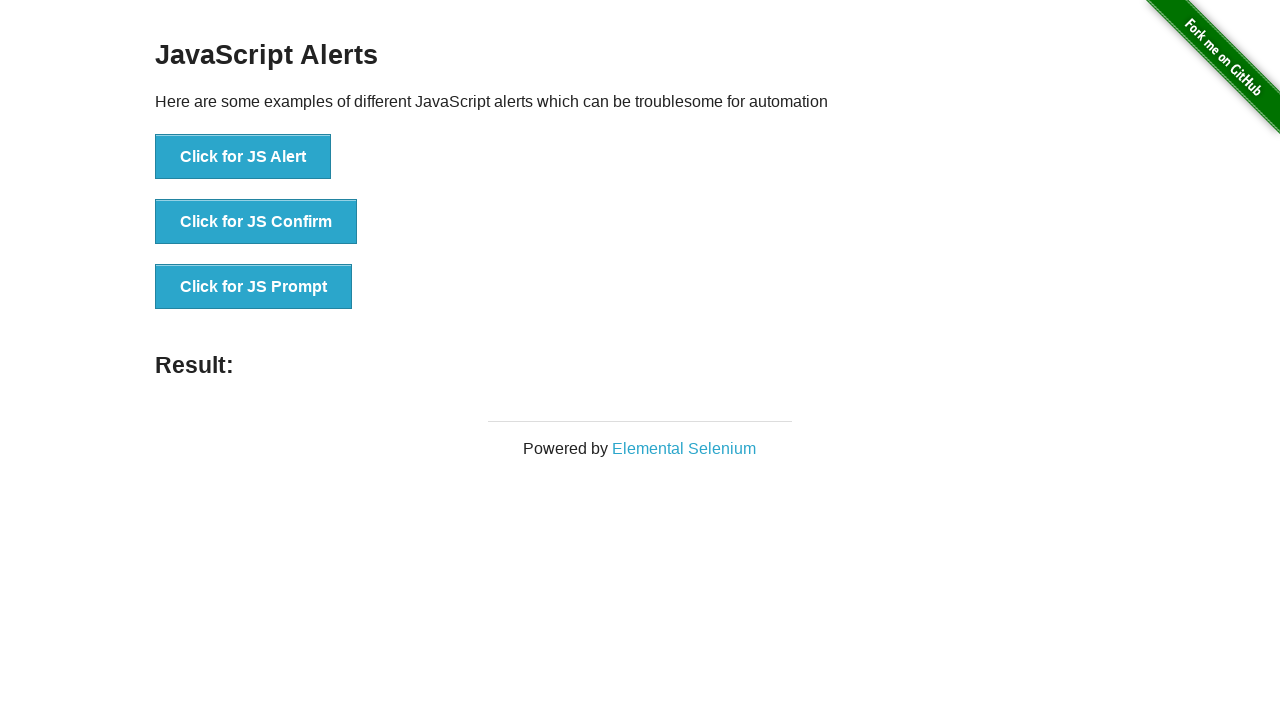

Set up dialog handler to accept prompt with 'TestUser123'
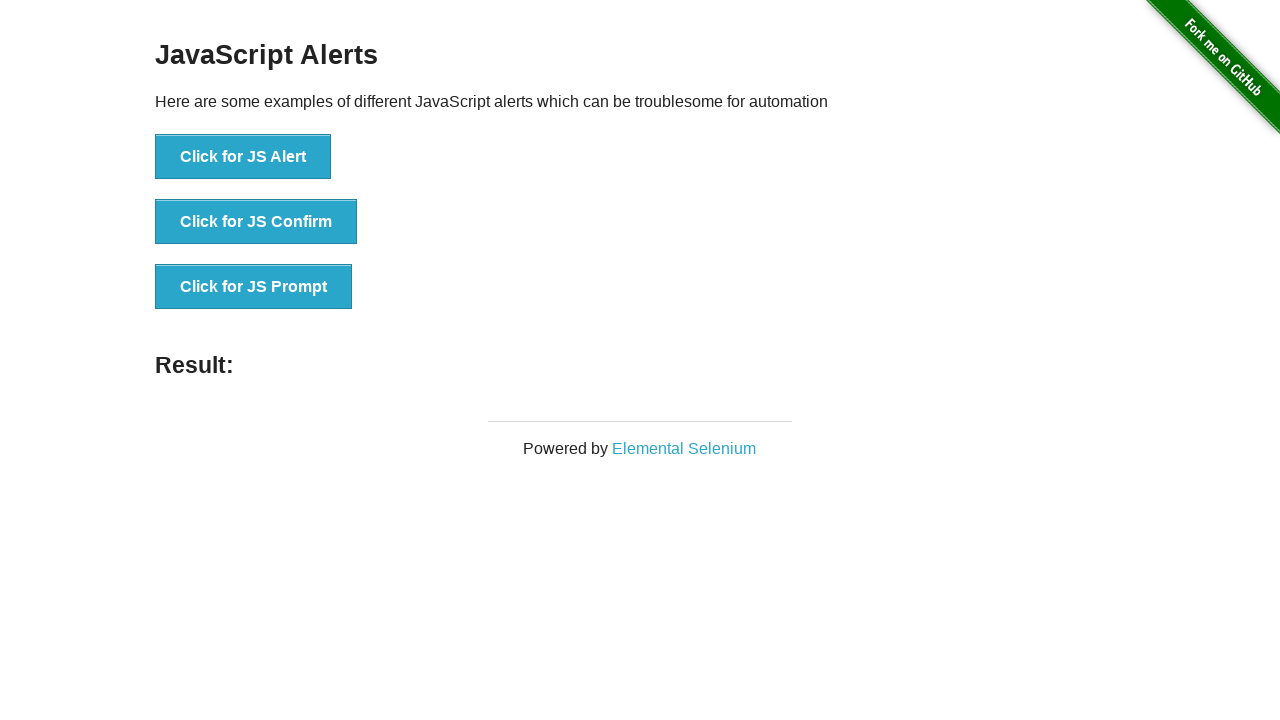

Clicked the third button to trigger JavaScript prompt at (254, 287) on text='Click for JS Prompt'
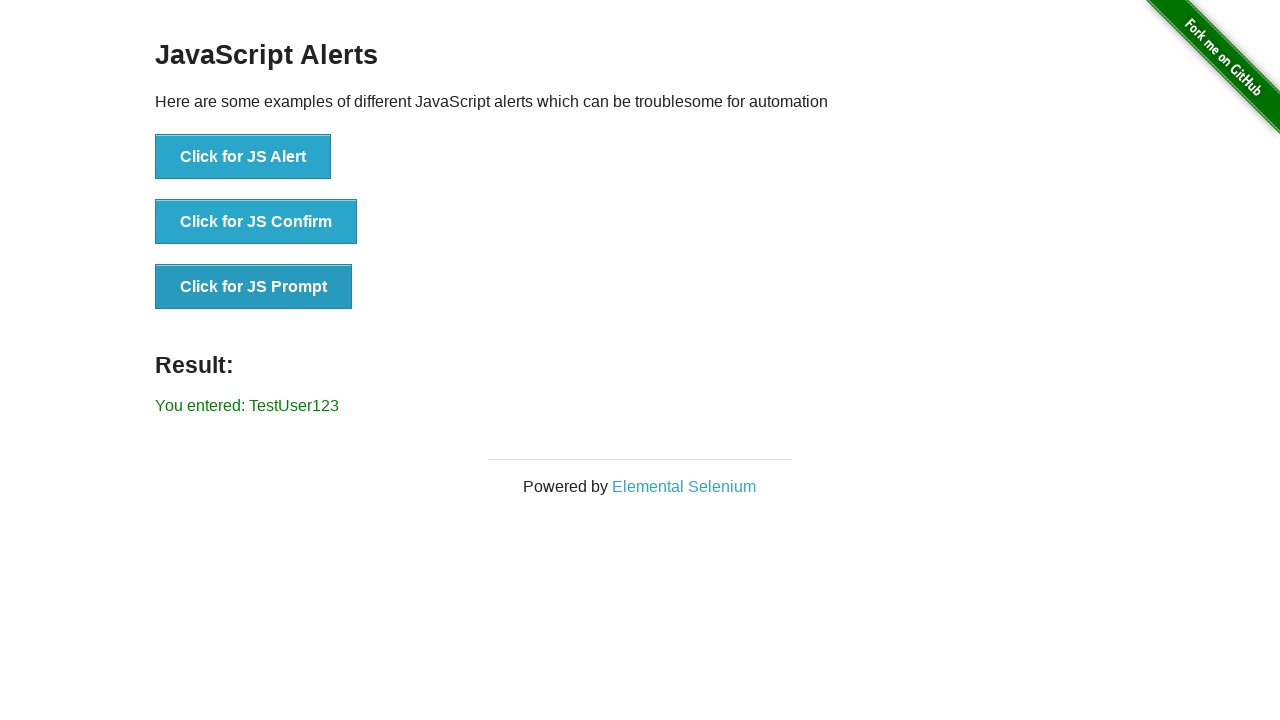

Waited for and located result element
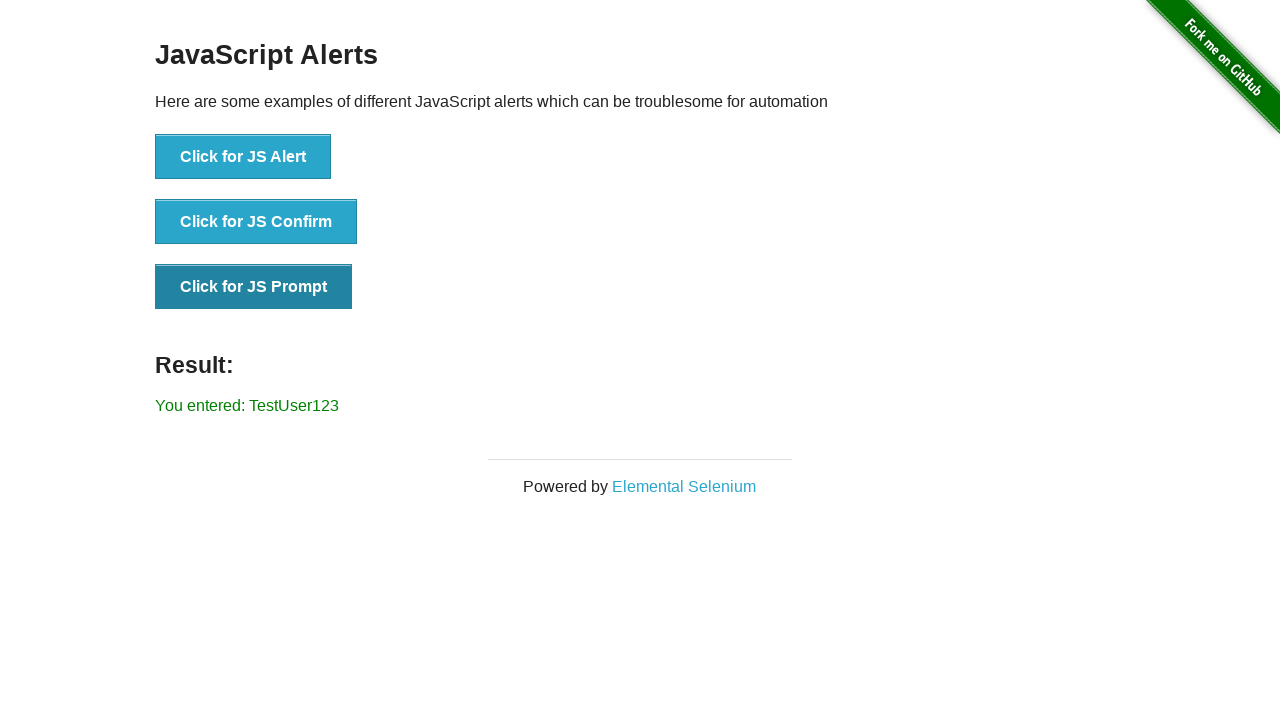

Verified that result displays 'You entered: TestUser123'
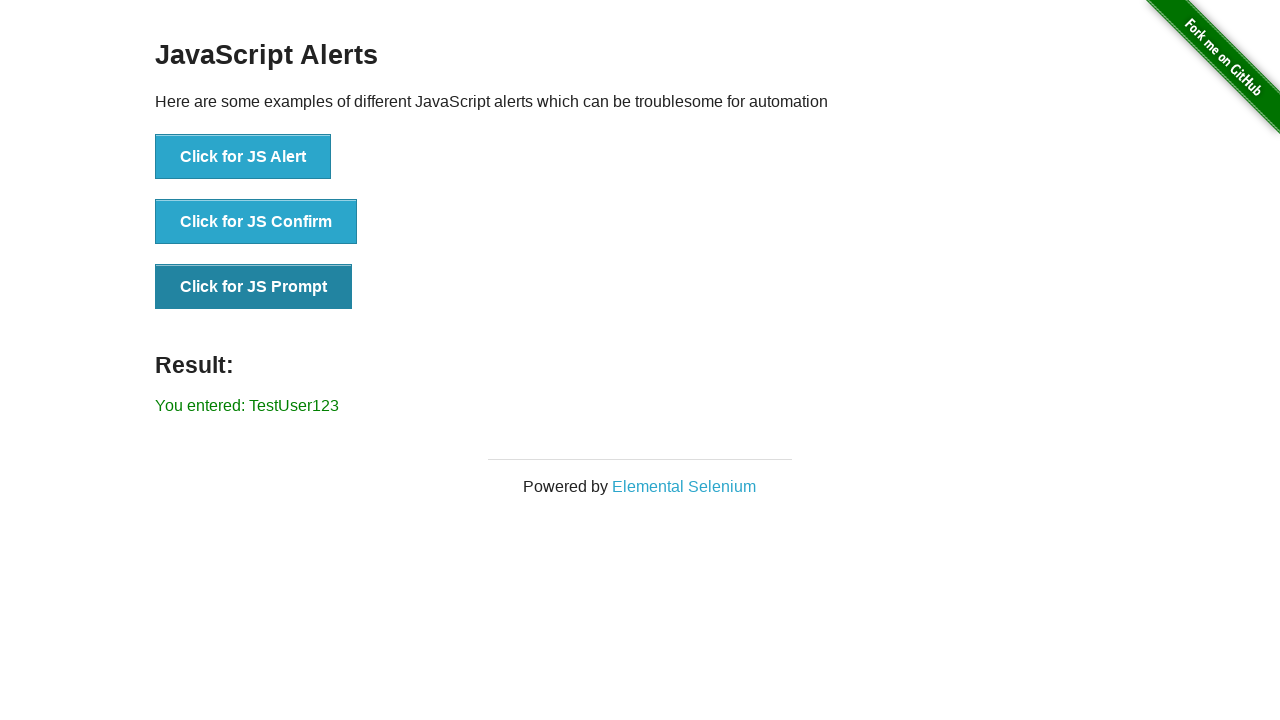

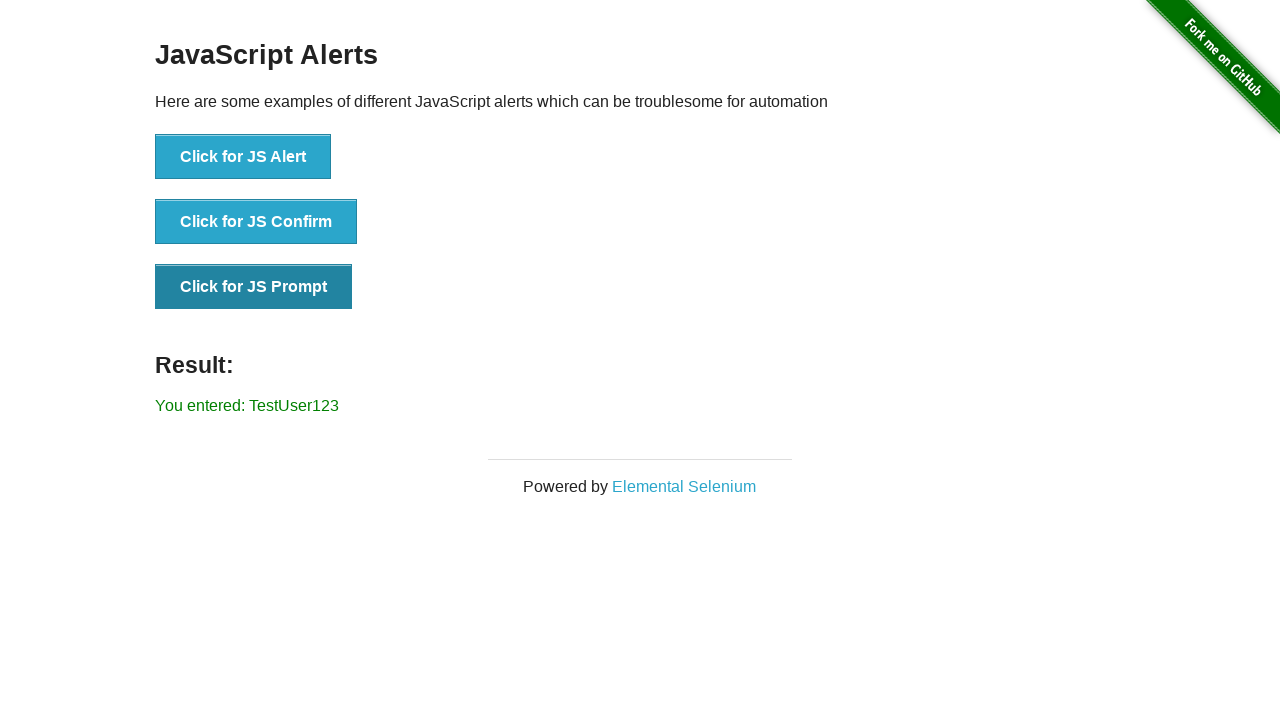